Navigates through a test website by clicking on links "Rozchodniak" and "TestSide5 - mix elements 2", then verifies the page title matches expected value and URL contains expected text.

Starting URL: https://teserat.github.io/welcome/

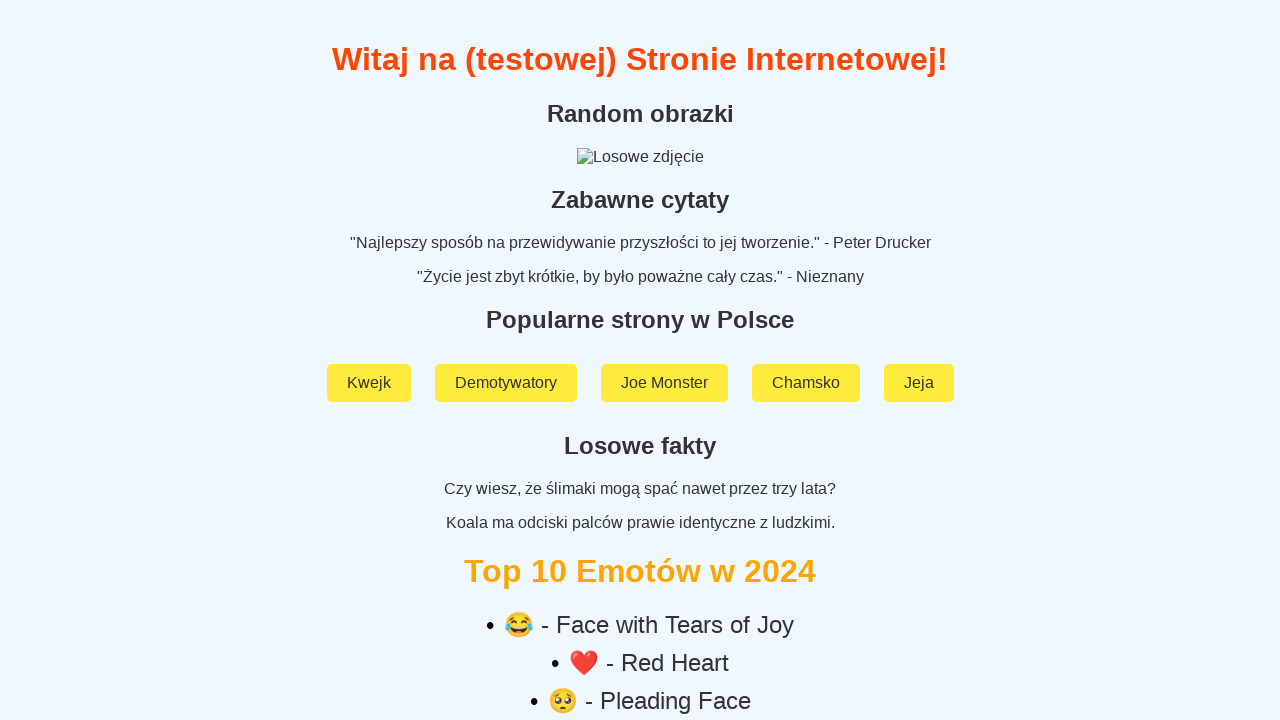

Clicked on 'Rozchodniak' link at (640, 592) on a:text('Rozchodniak')
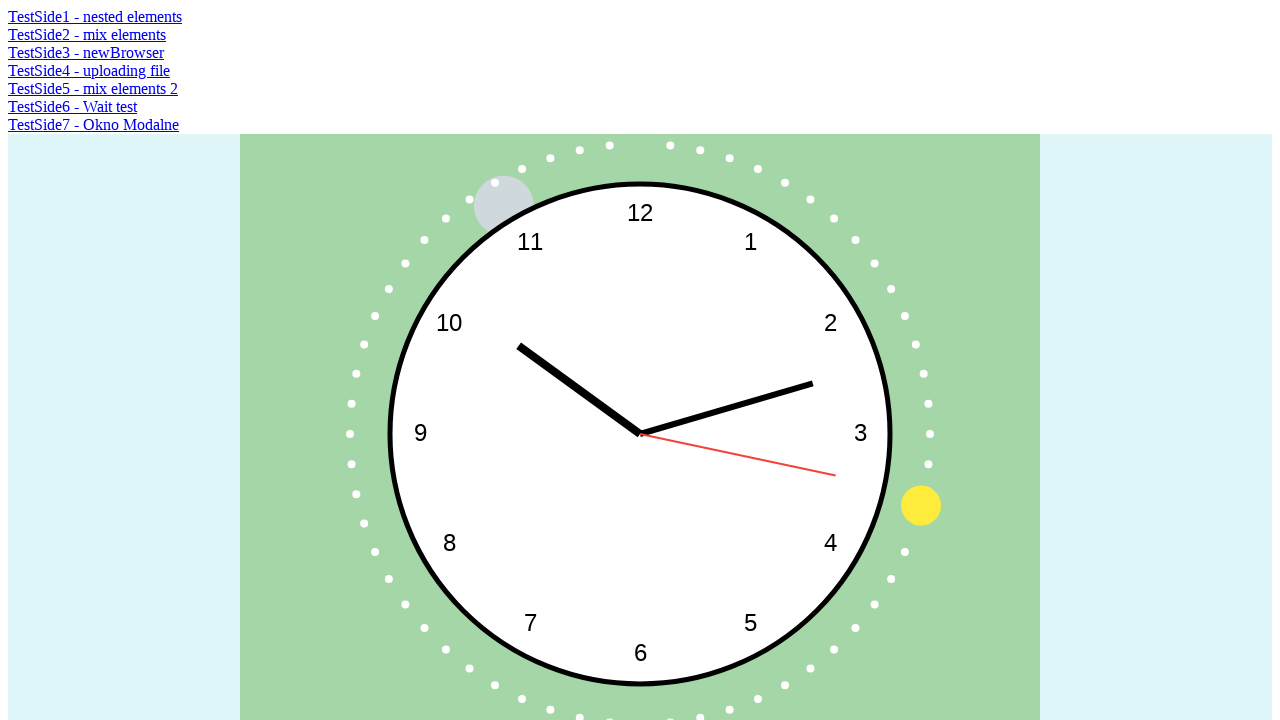

Clicked on 'TestSide5 - mix elements 2' link at (93, 88) on a:text('TestSide5 - mix elements 2')
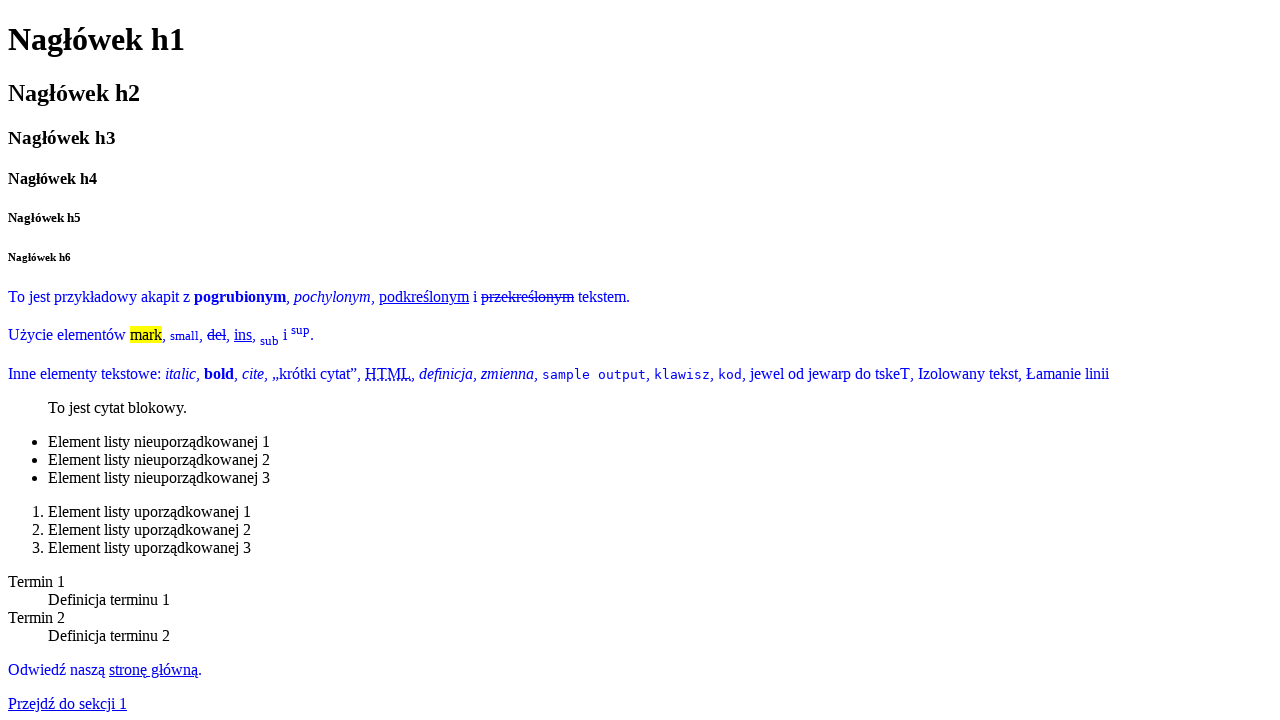

Page loaded and DOM content ready
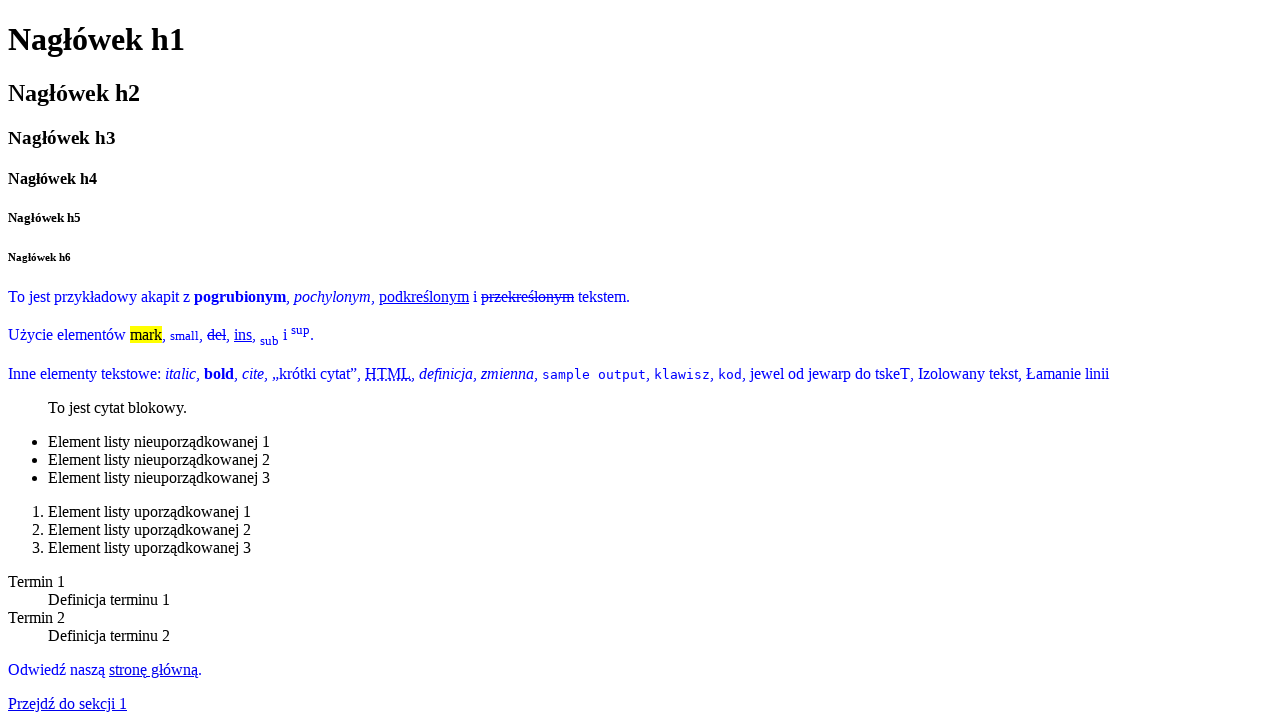

Verified page title matches expected value 'Strona testowa z wszystkimi elementami HTML'
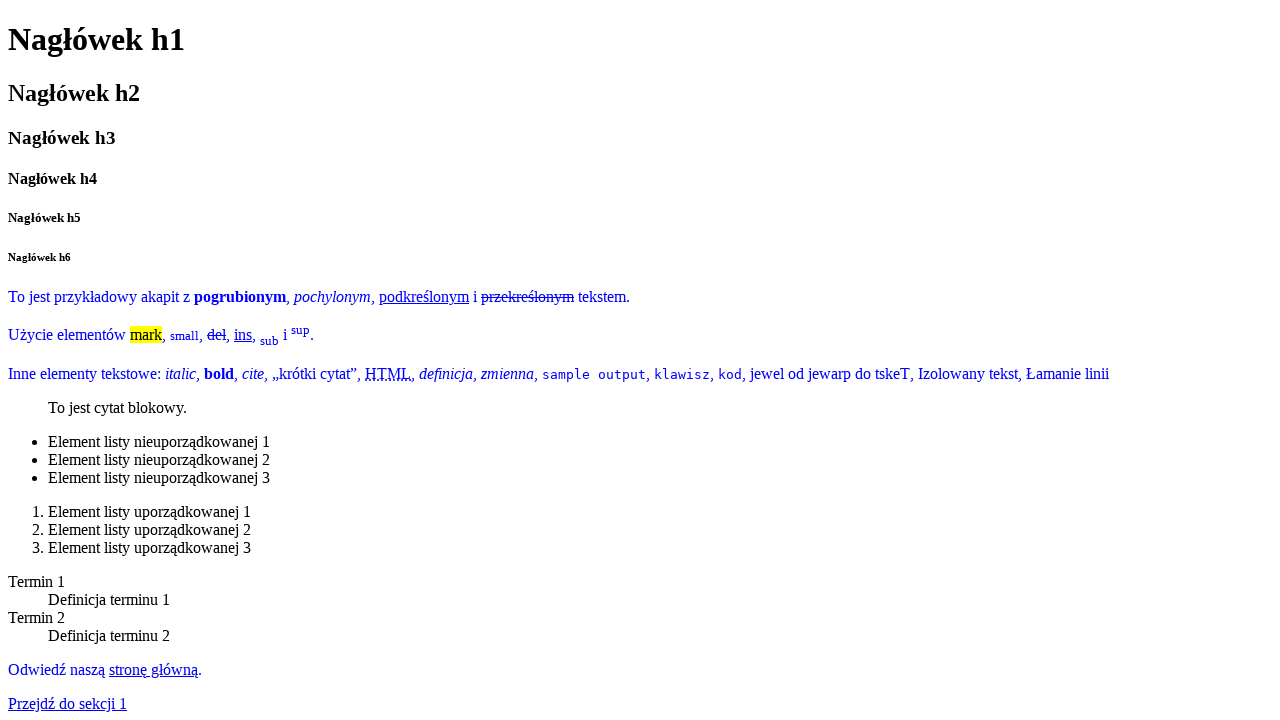

Verified URL contains 'welcome'
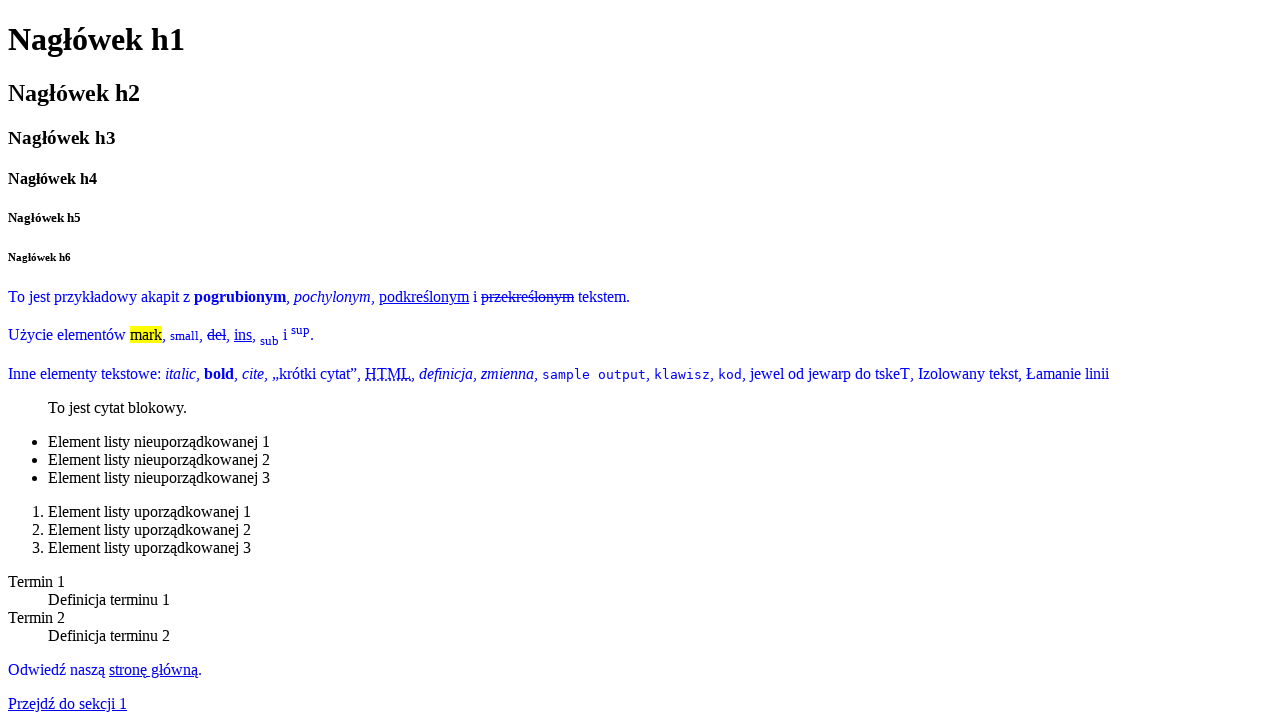

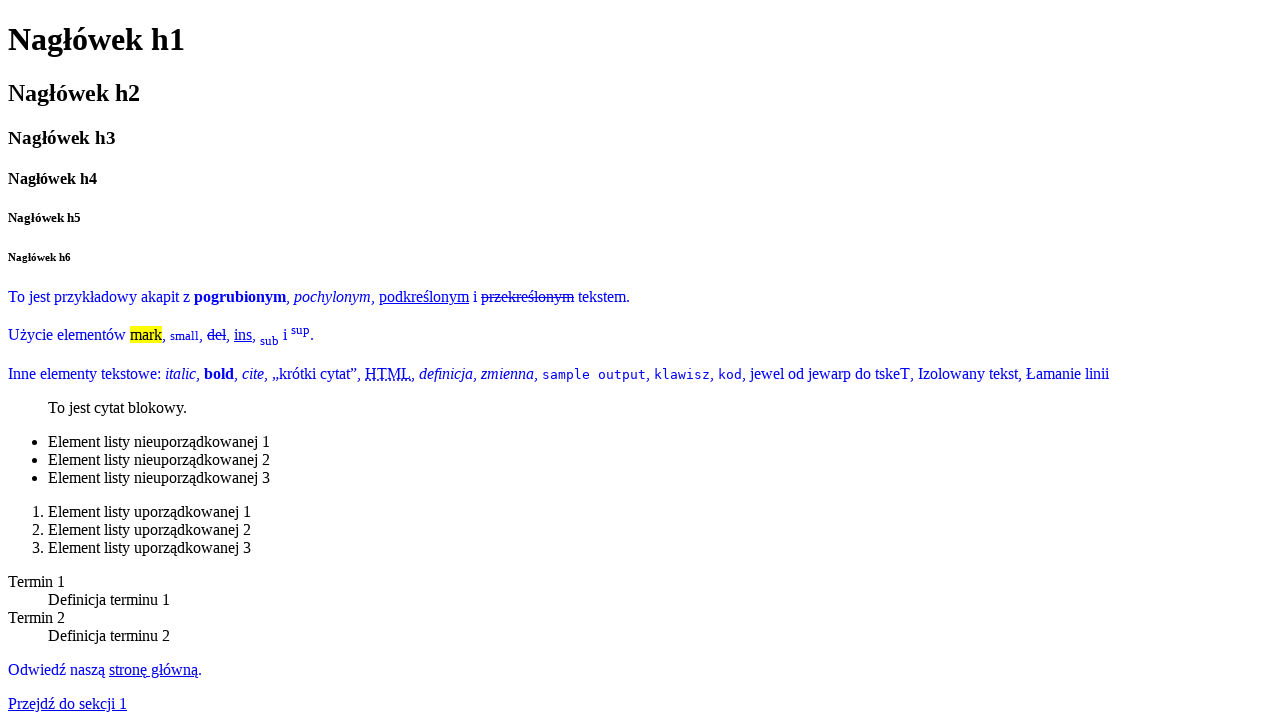